Tests the automation practice form by filling out all fields including name, email, gender, mobile, date of birth, subjects, address, state, and city, then submitting the form.

Starting URL: https://demoqa.com/automation-practice-form

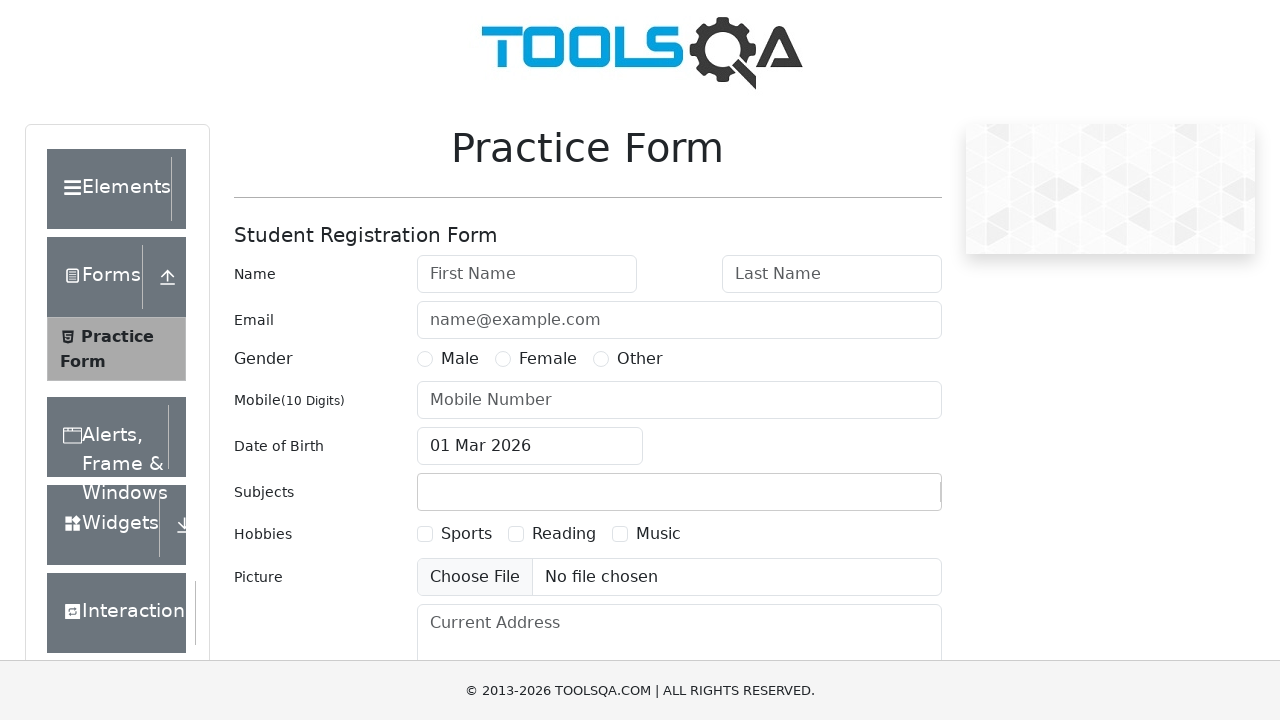

Filled First Name field with 'John' on #firstName
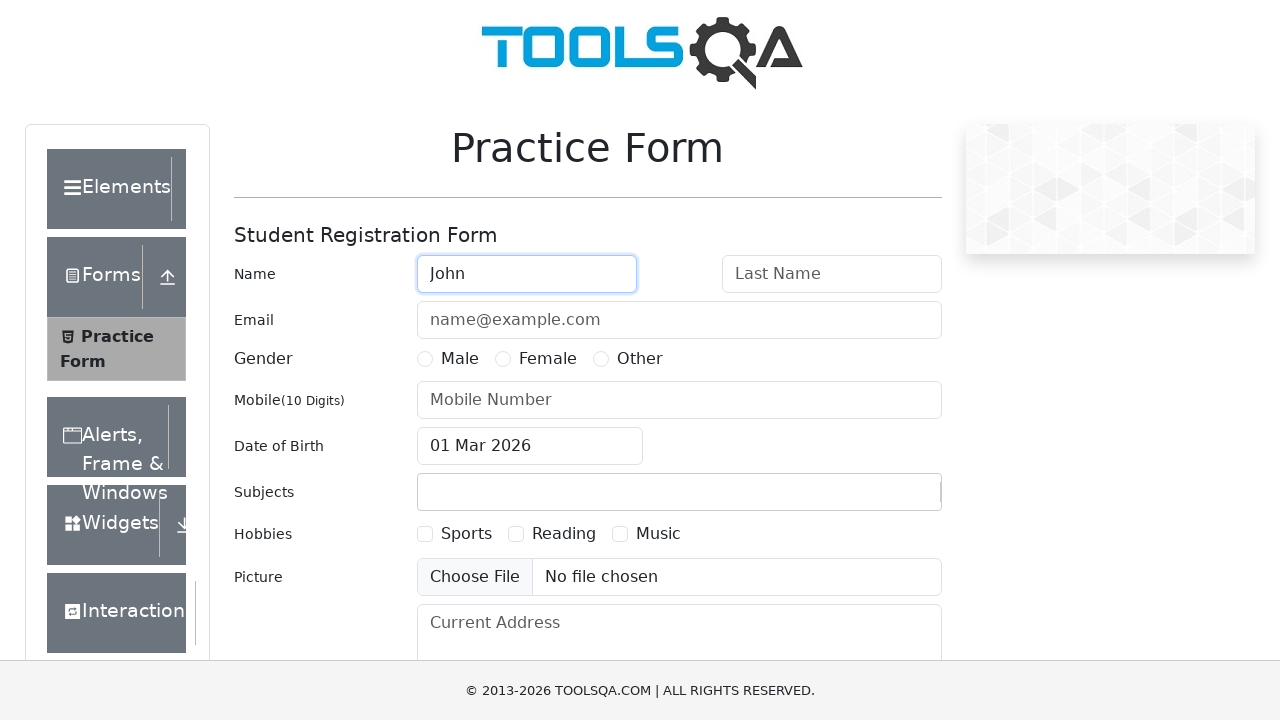

Filled Last Name field with 'Doe' on #lastName
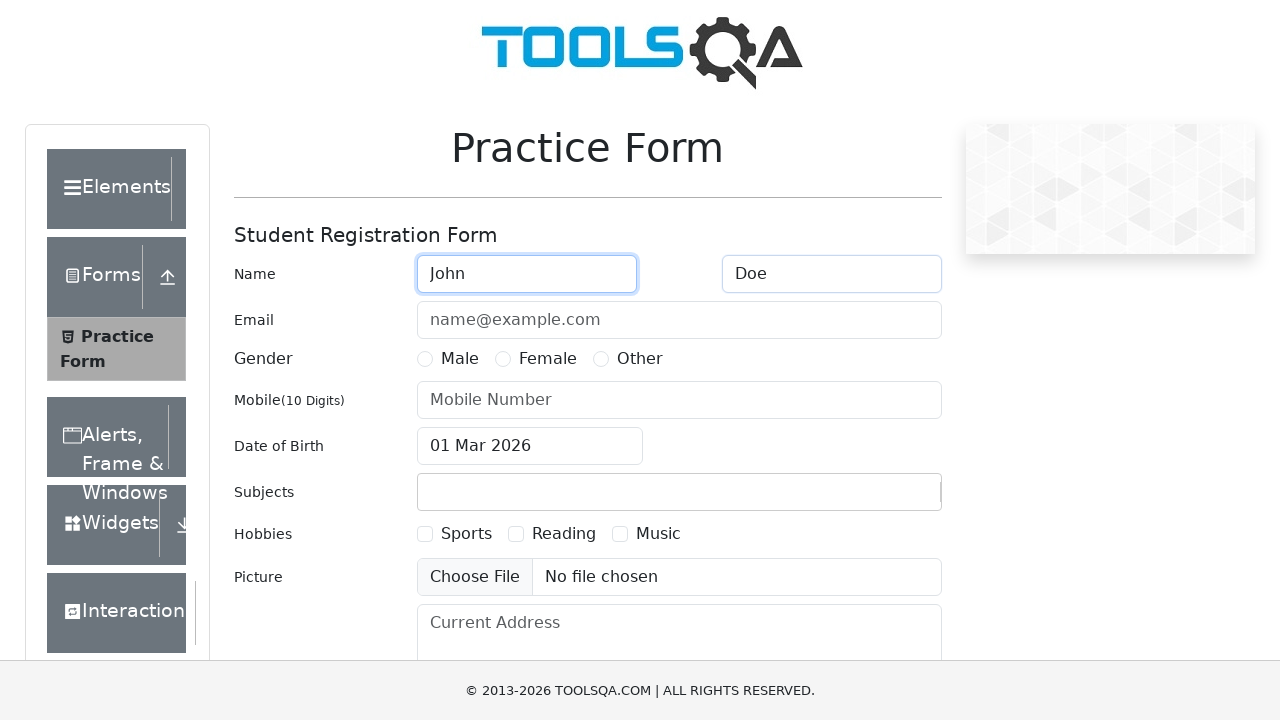

Filled Email field with 'john.doe@example.com' on #userEmail
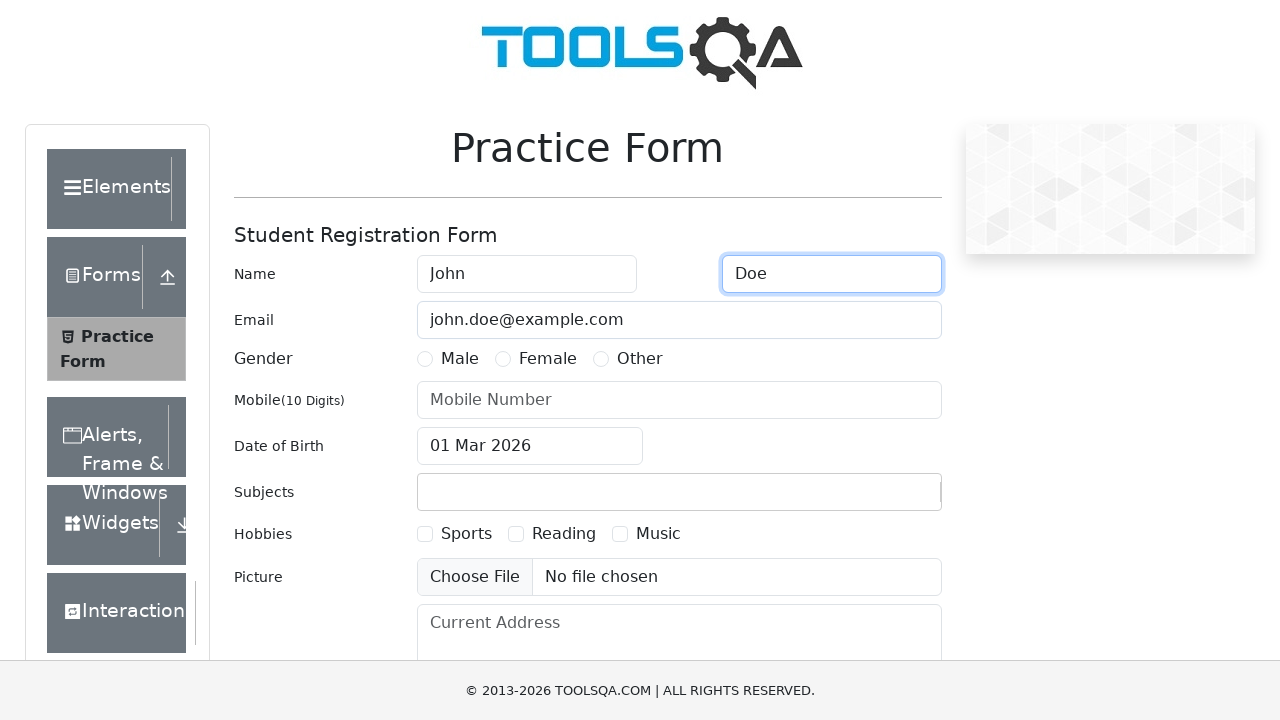

Selected Female gender option at (548, 359) on xpath=//label[@for='gender-radio-2']
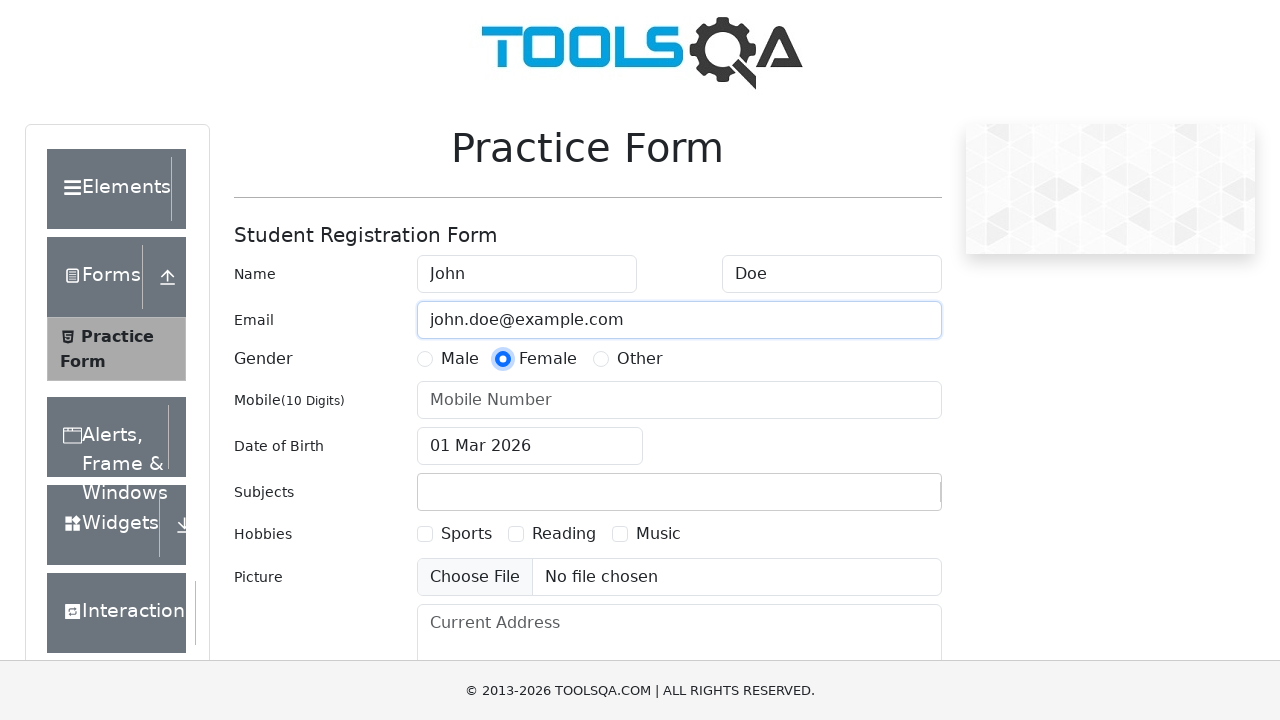

Filled Mobile field with '1234567890' on #userNumber
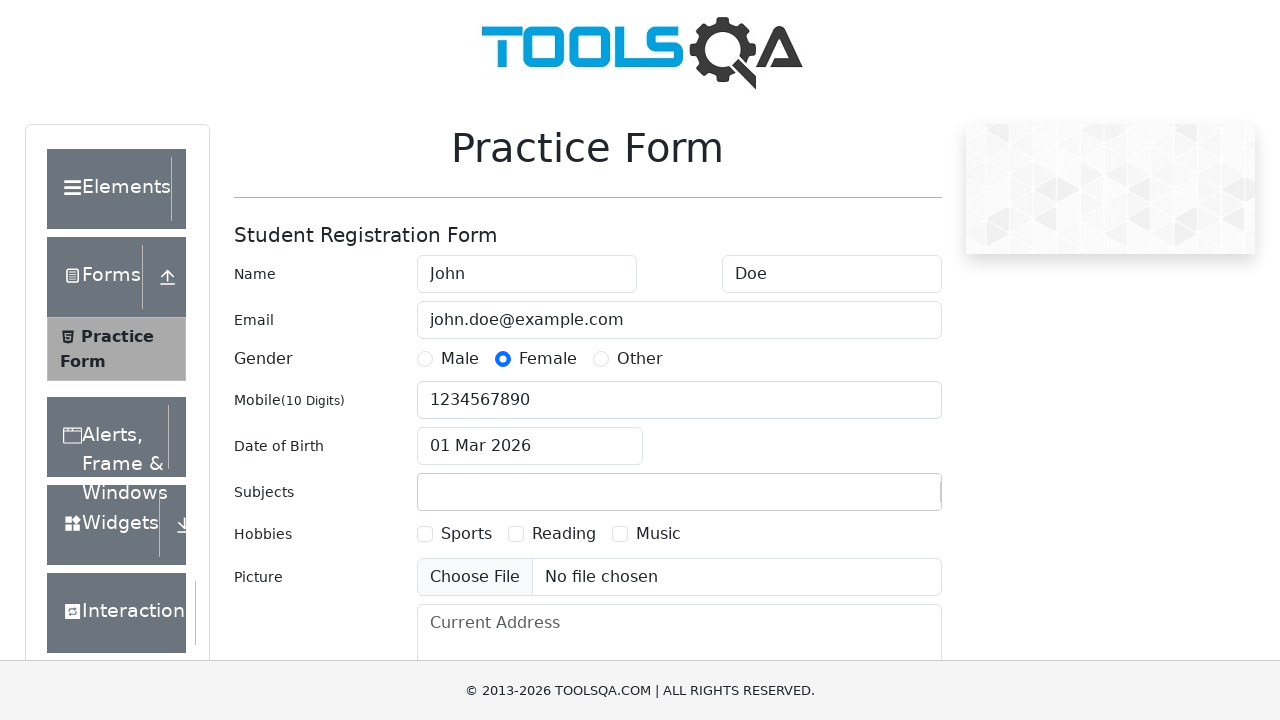

Clicked Date of Birth field to open datepicker at (530, 446) on #dateOfBirthInput
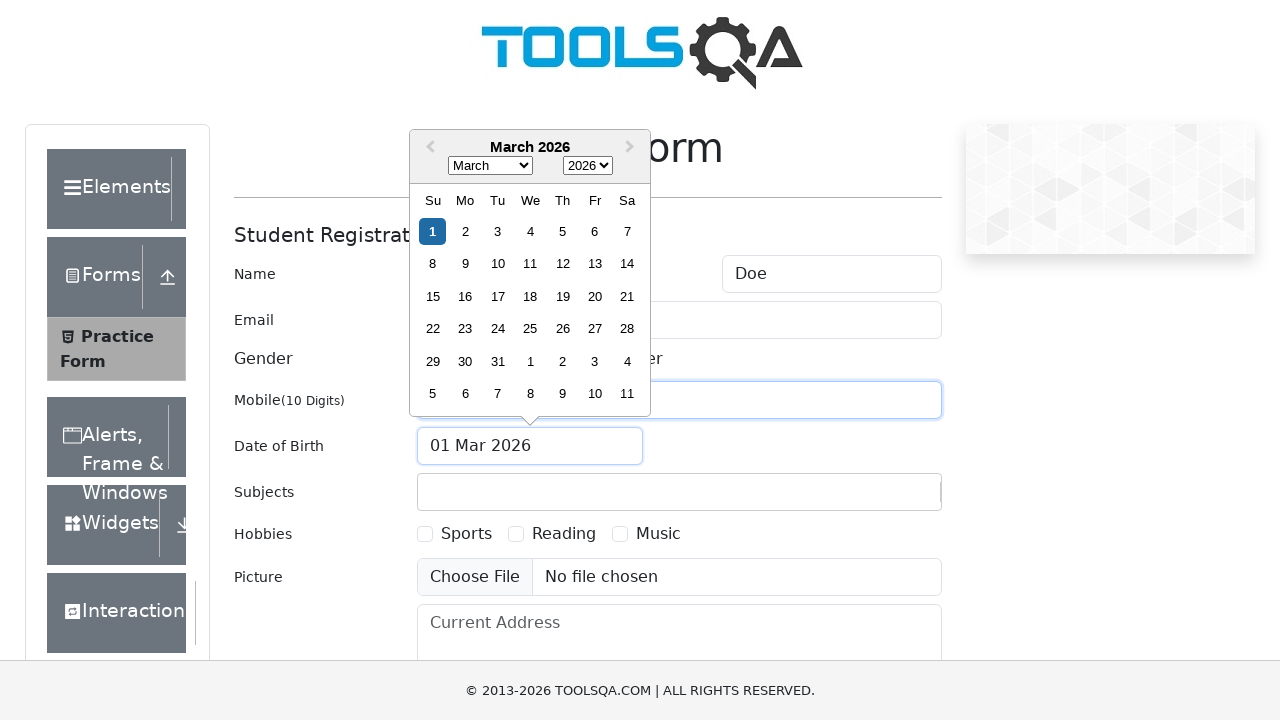

Selected day 15 from the calendar at (433, 296) on .react-datepicker__month >> text=15
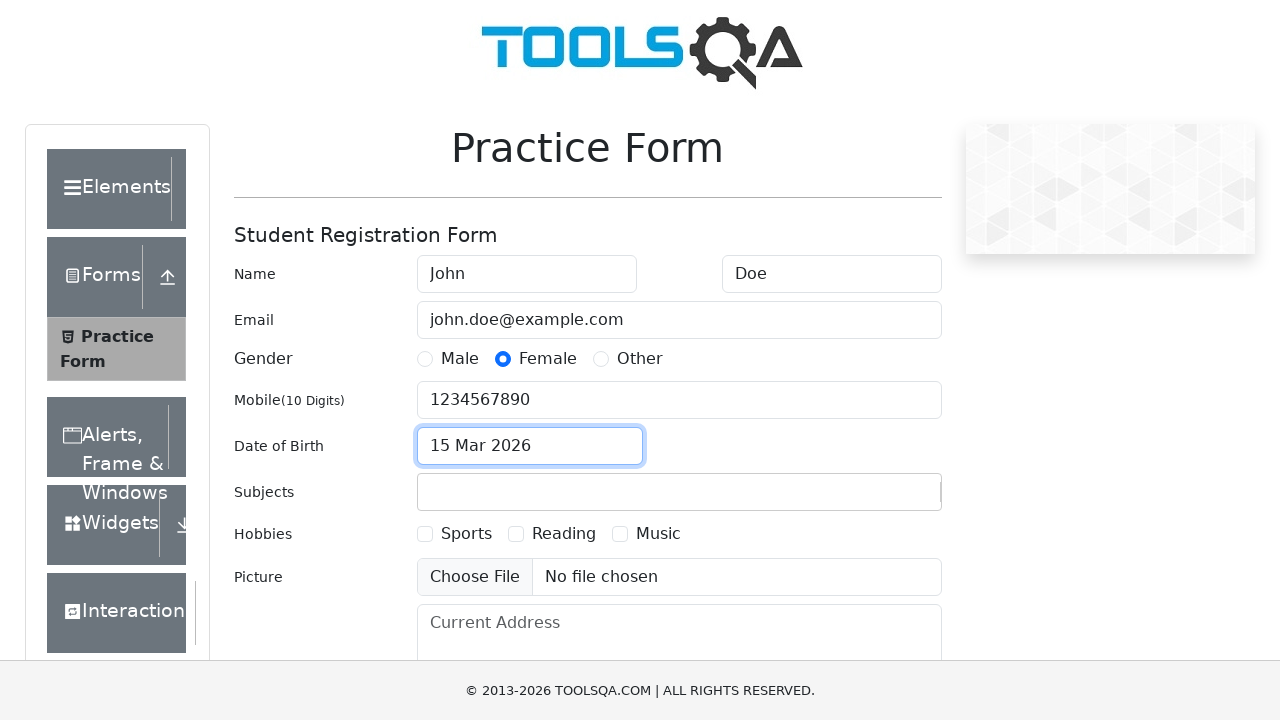

Filled Subjects field with 'Maths' on #subjectsInput
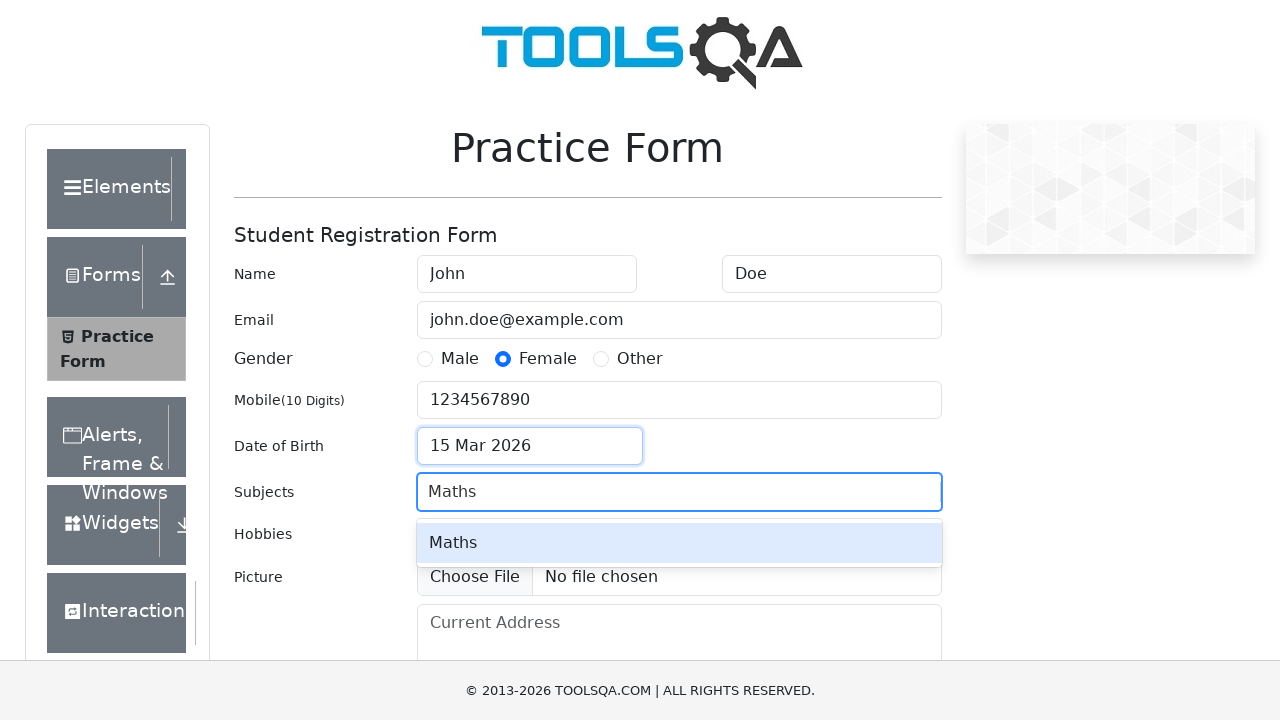

Pressed Enter to confirm Maths subject
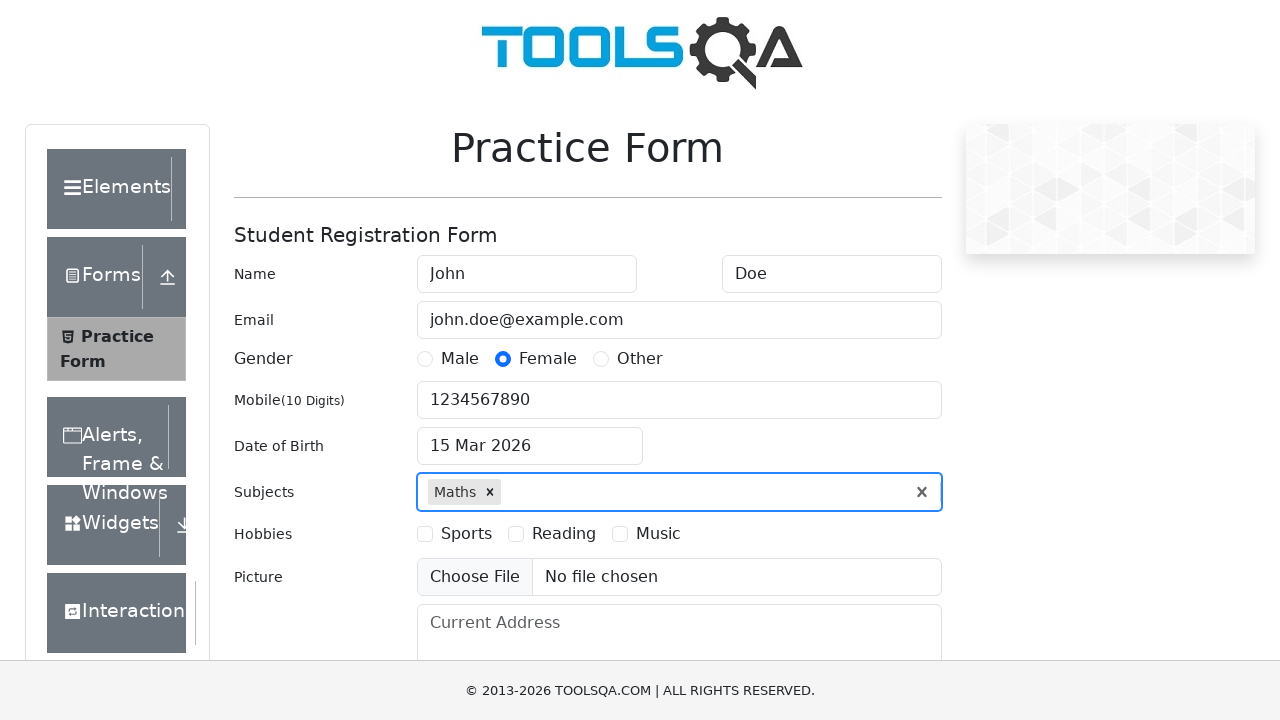

Filled Current Address field with '123 Street, City' on #currentAddress
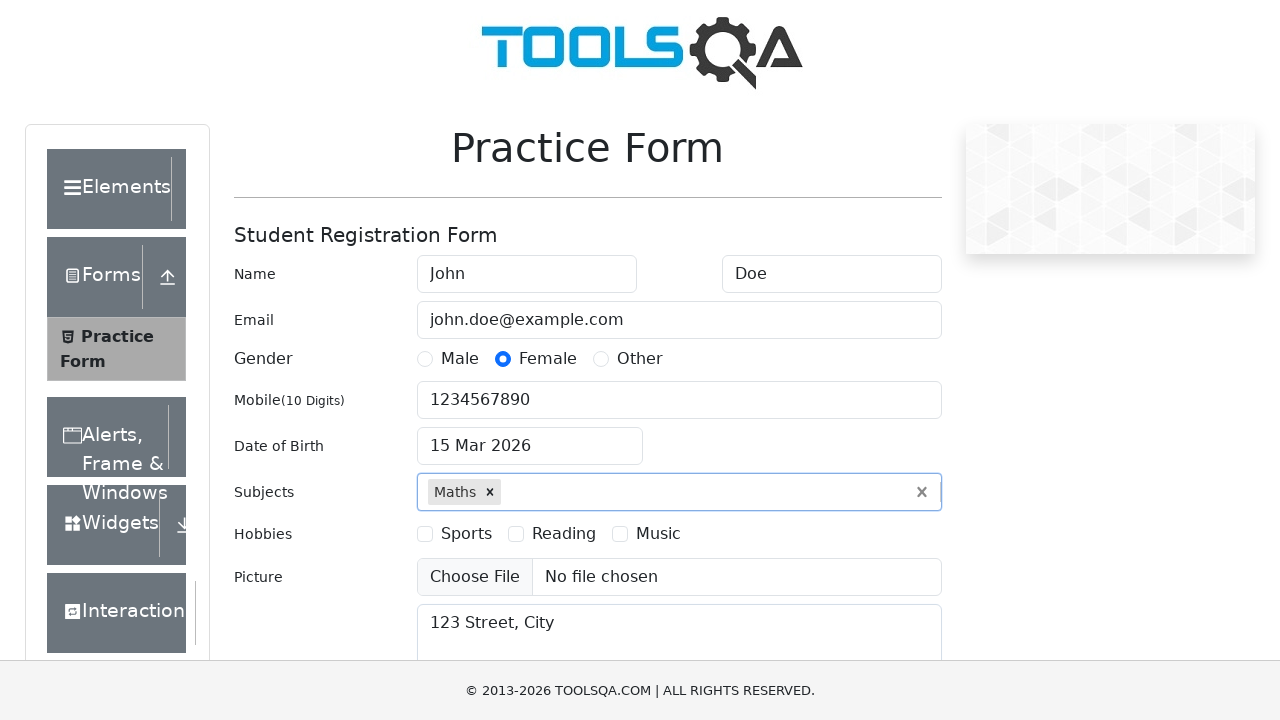

Clicked State dropdown to open it at (527, 437) on #state
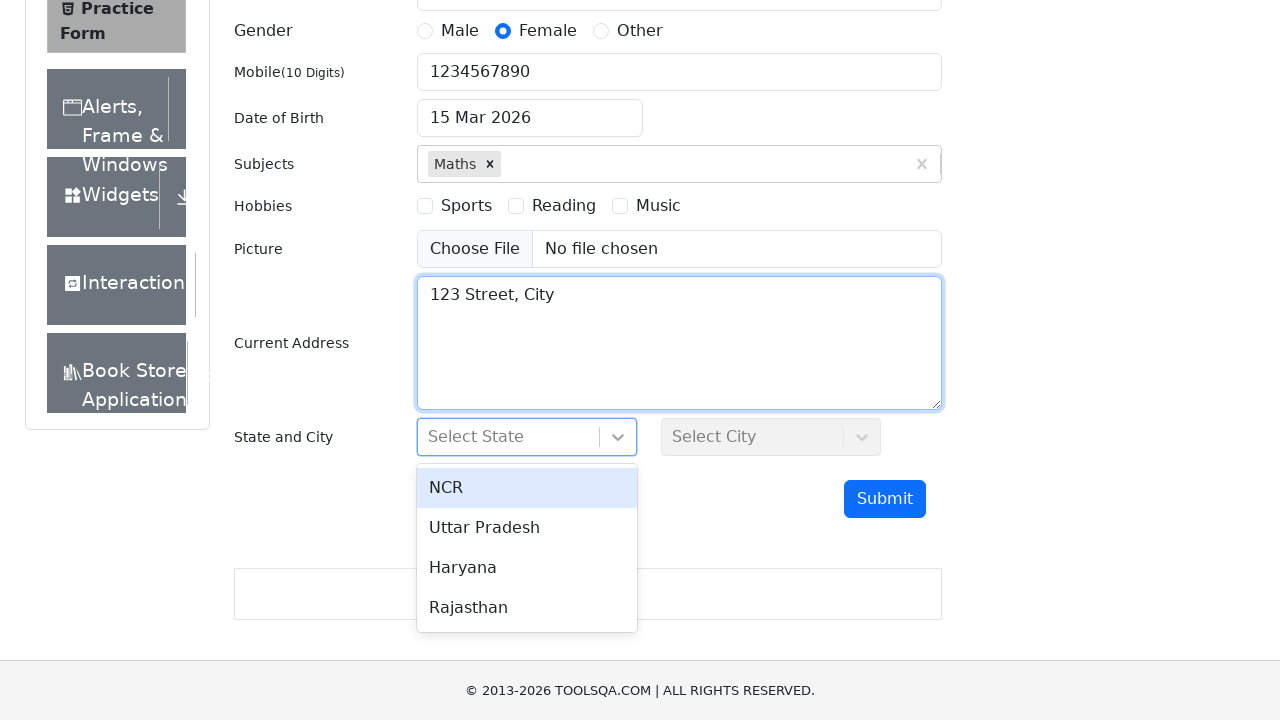

Selected NCR from State dropdown at (527, 488) on xpath=//div[text()='NCR']
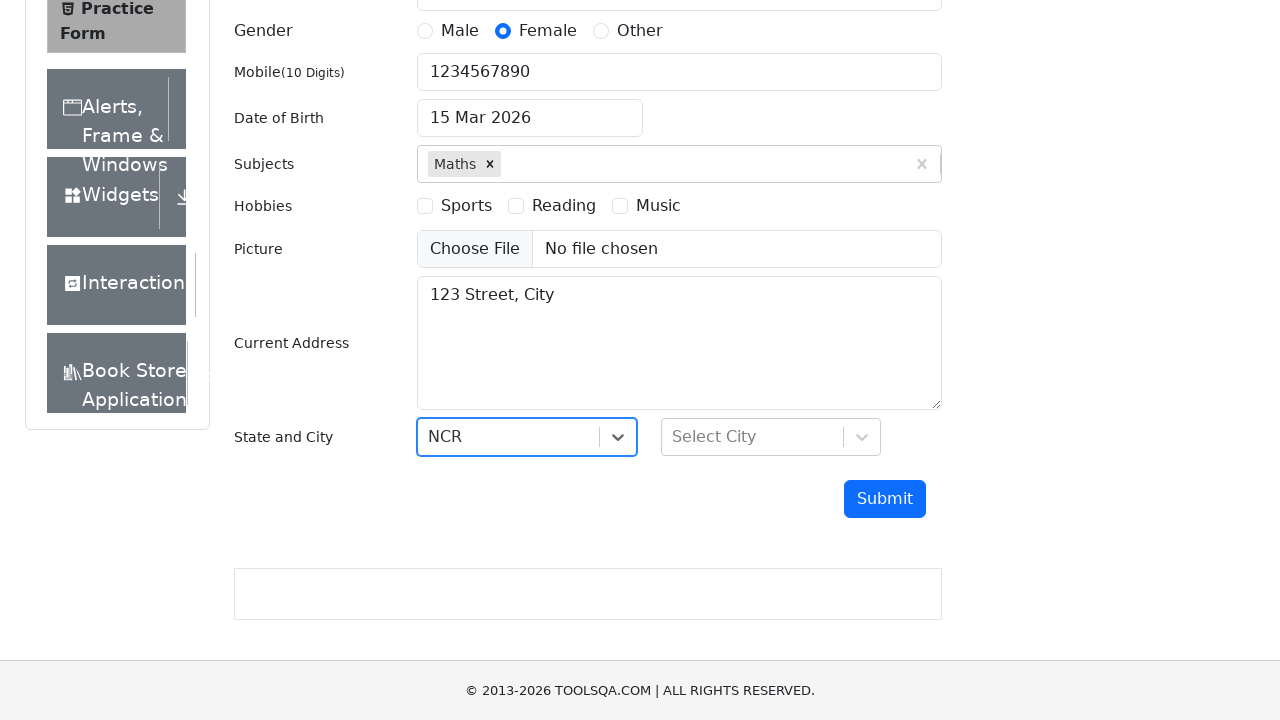

Clicked City dropdown to open it at (771, 437) on #city
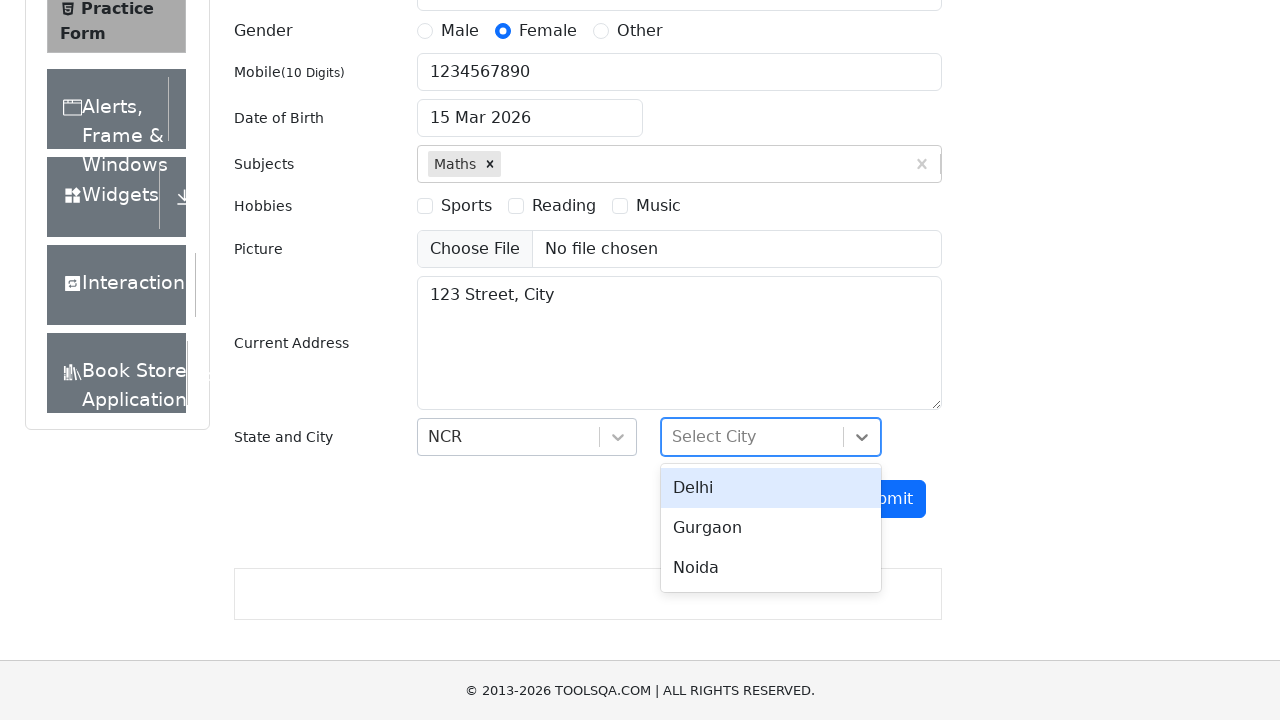

Selected Delhi from City dropdown at (771, 488) on xpath=//div[text()='Delhi']
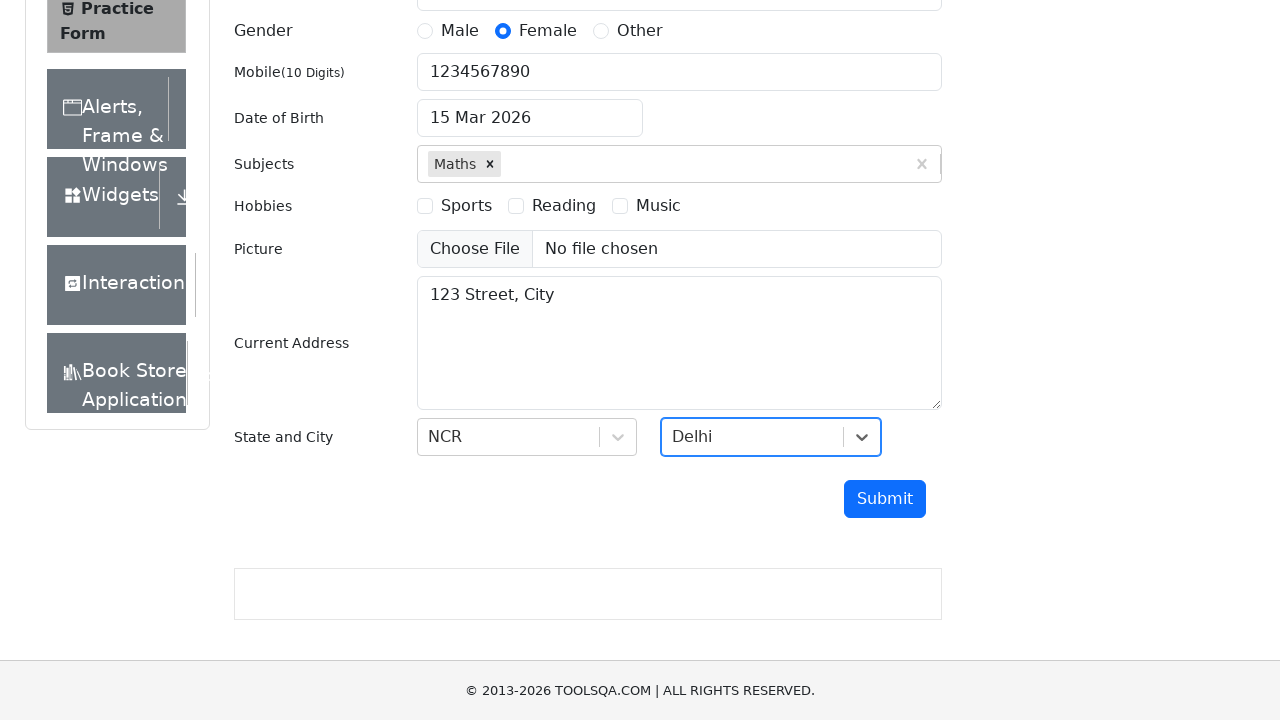

Clicked Submit button to submit the form at (885, 499) on #submit
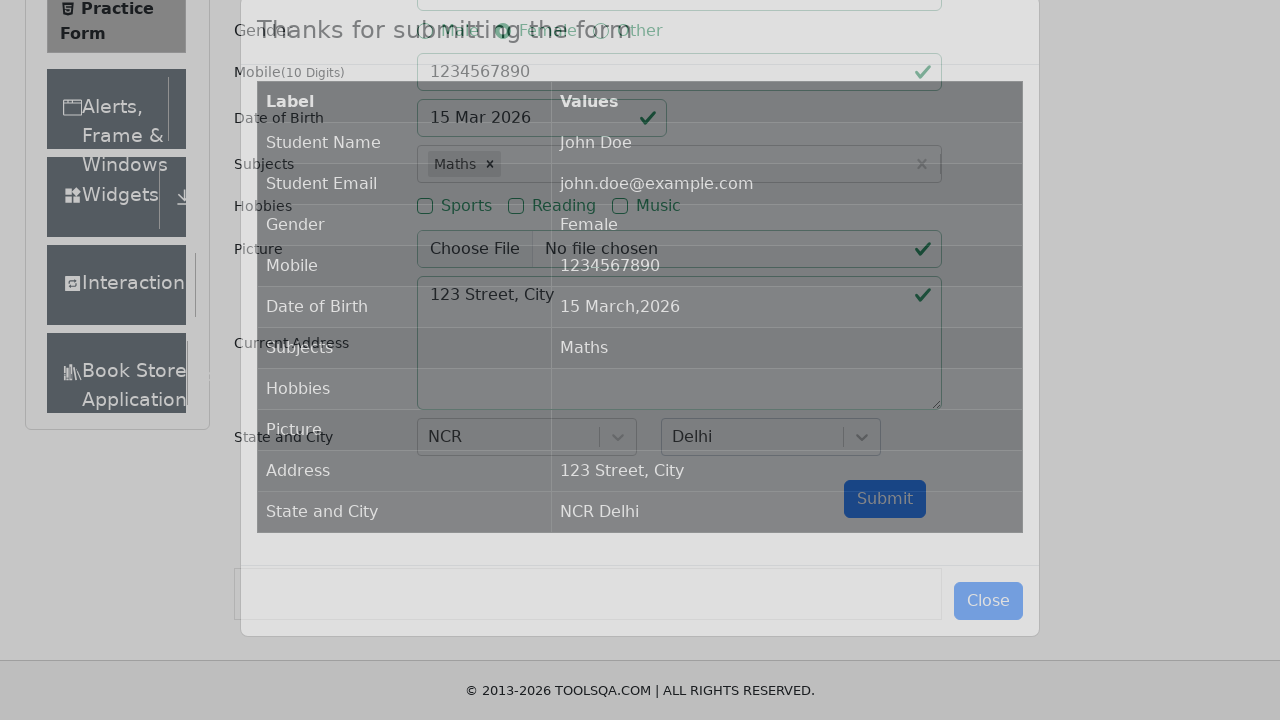

Waited 2 seconds for form submission to complete
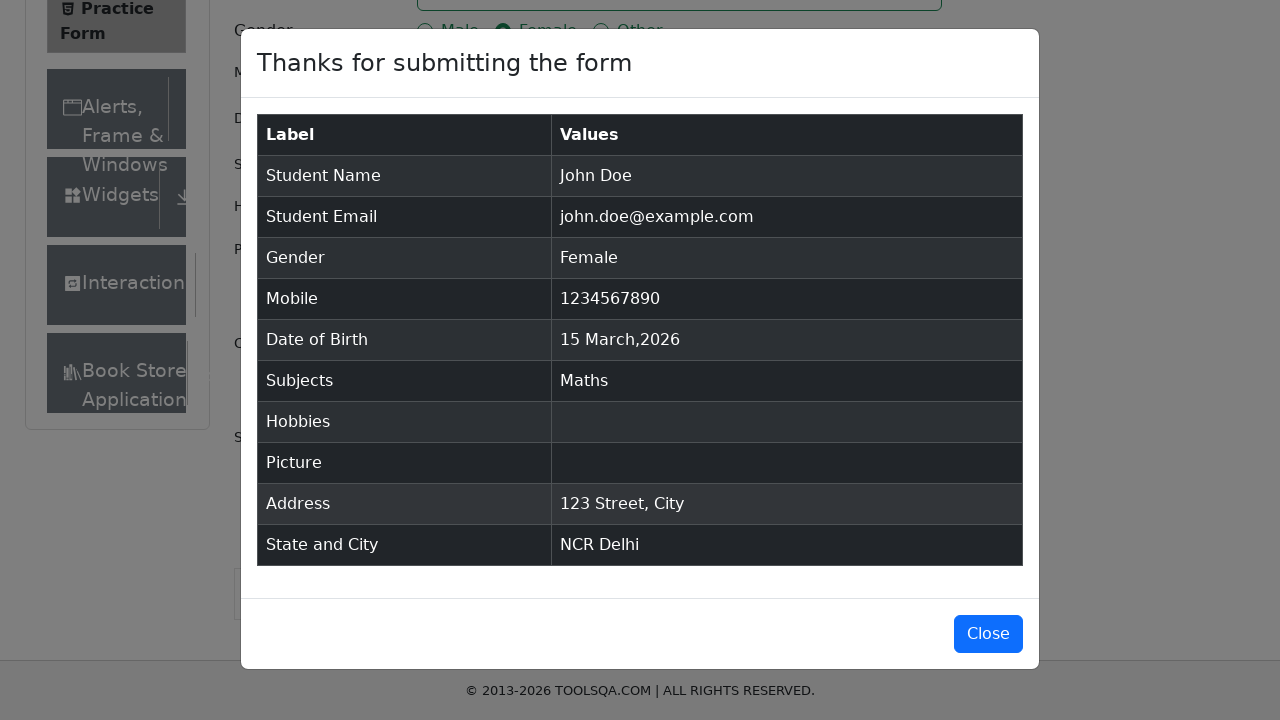

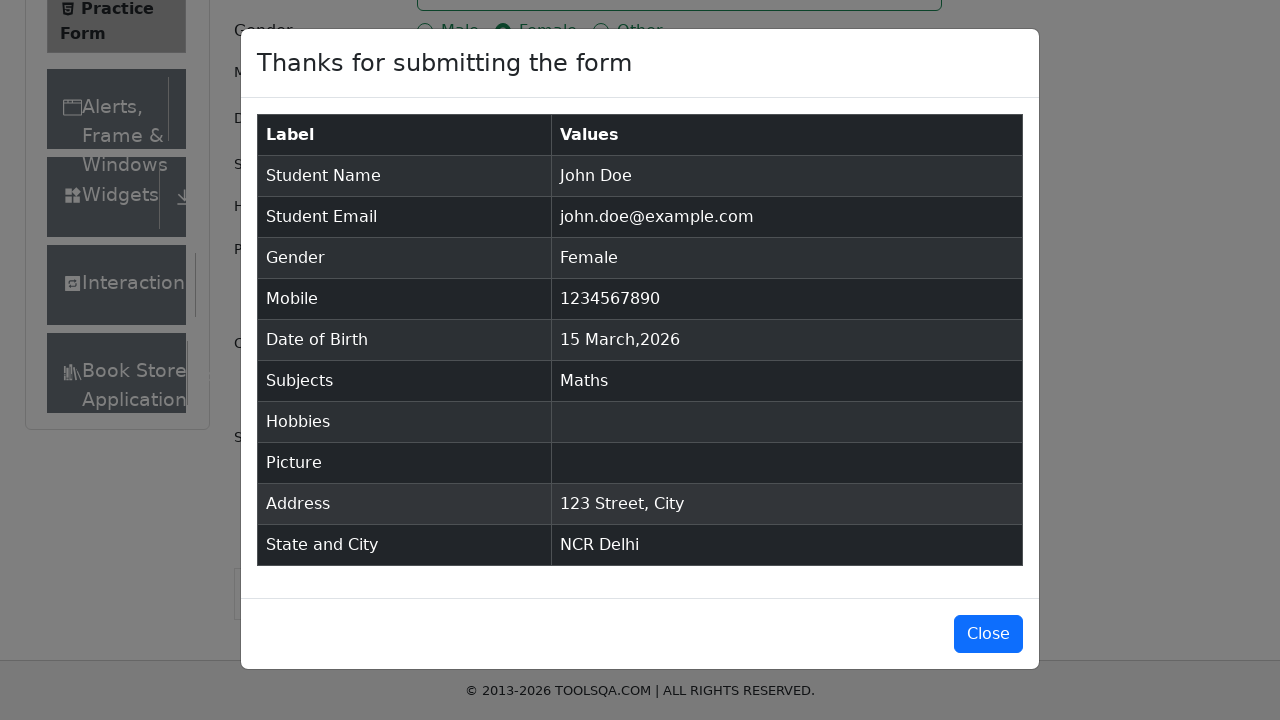